Navigates through Python documentation pages, starting from the main Python.org site, then to the documentation section, Python 3 docs, and finally the tutorial index page.

Starting URL: https://www.python.org

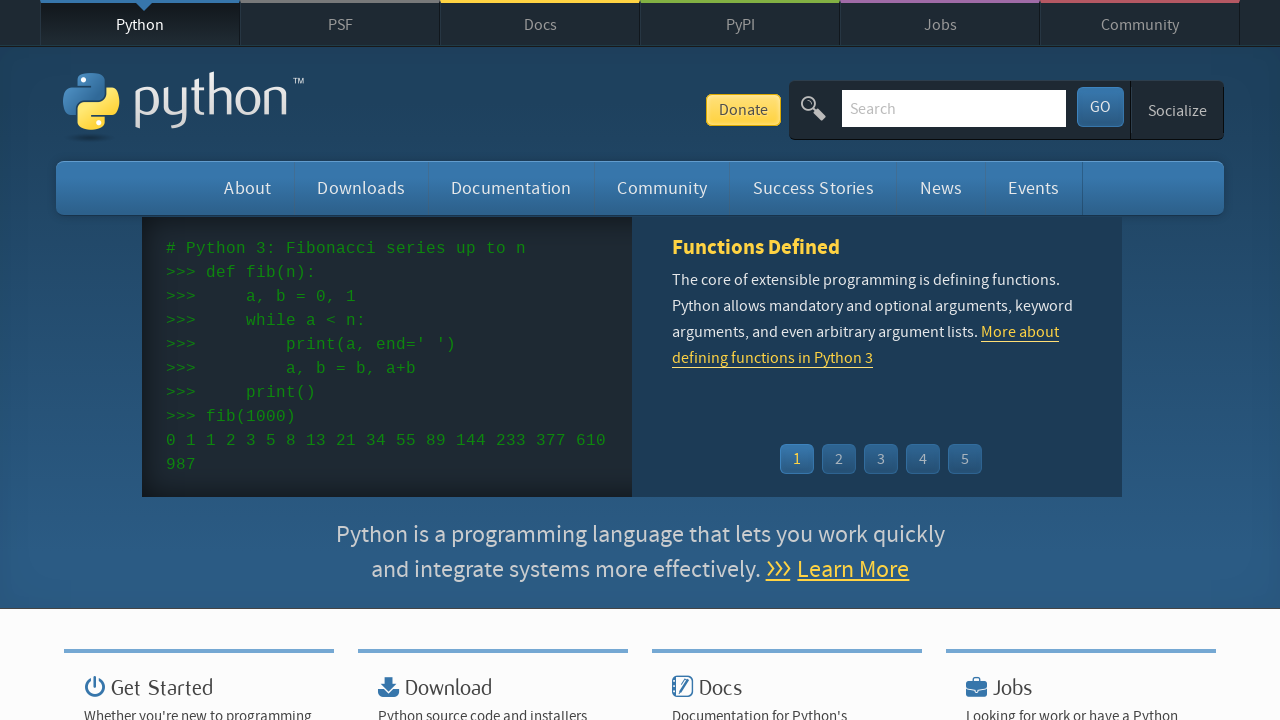

Navigated to Python.org documentation section
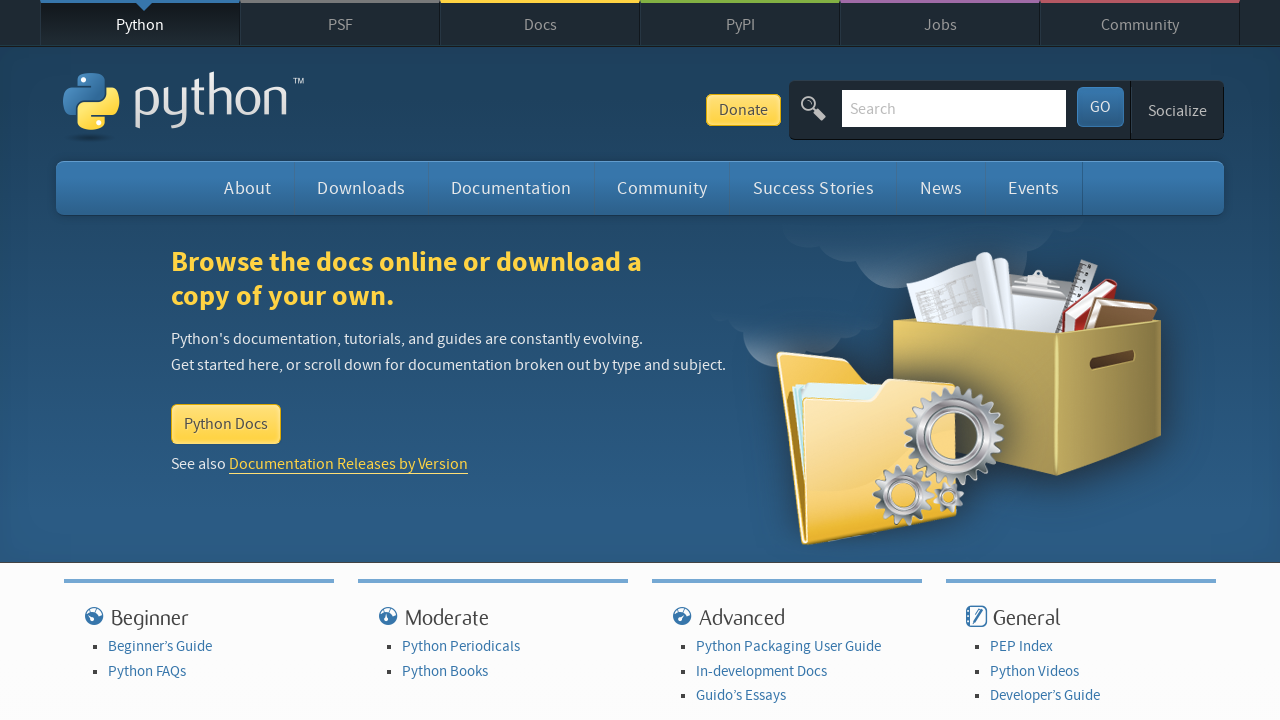

Python.org documentation page loaded
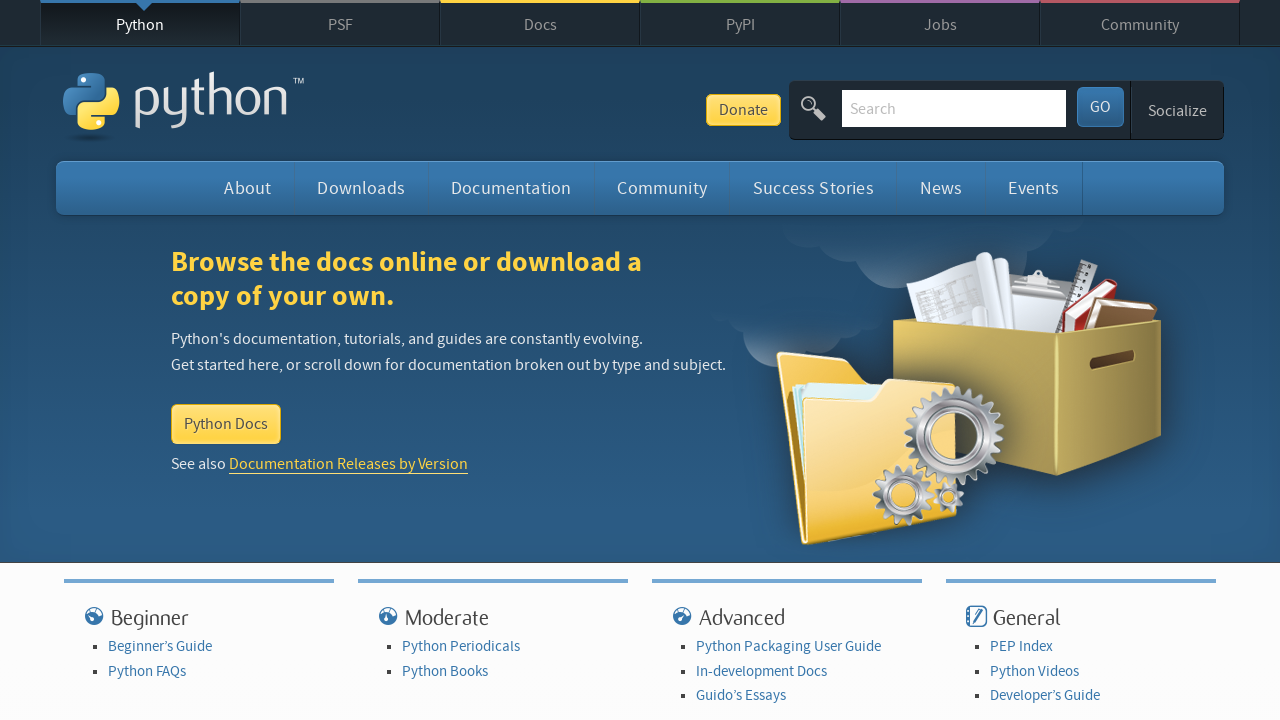

Navigated to Python 3 documentation main page
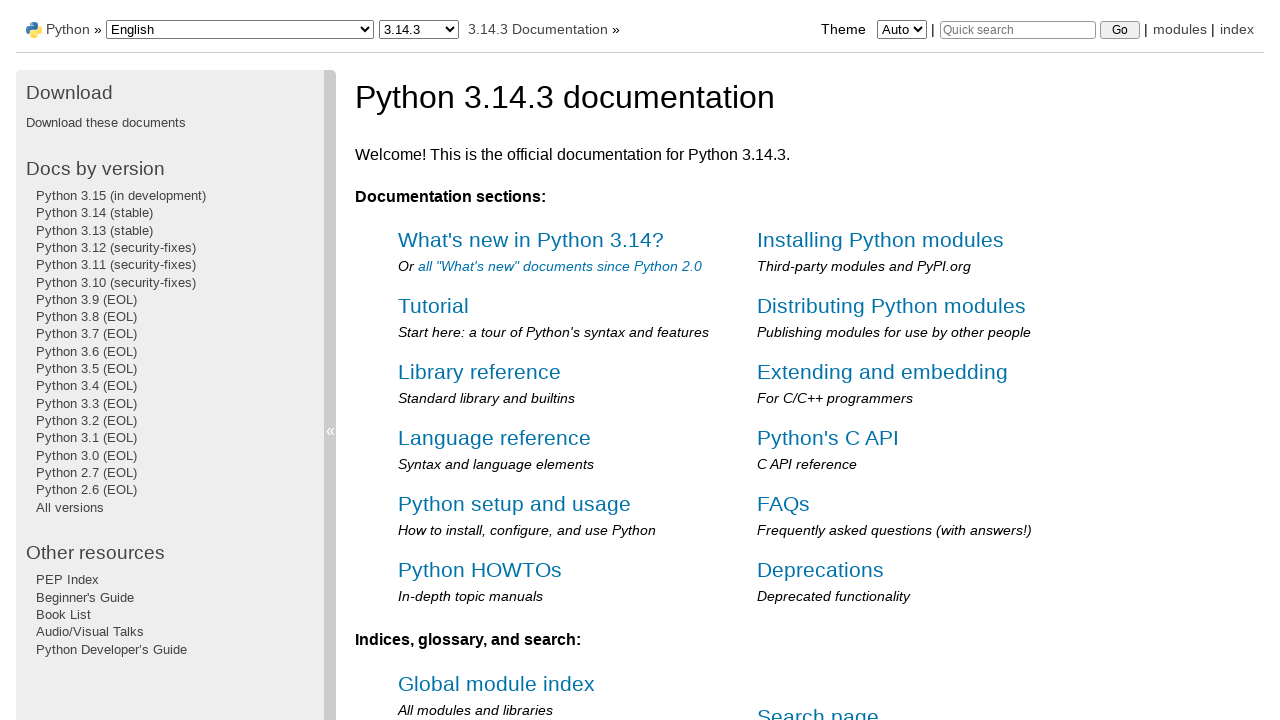

Python 3 documentation page loaded
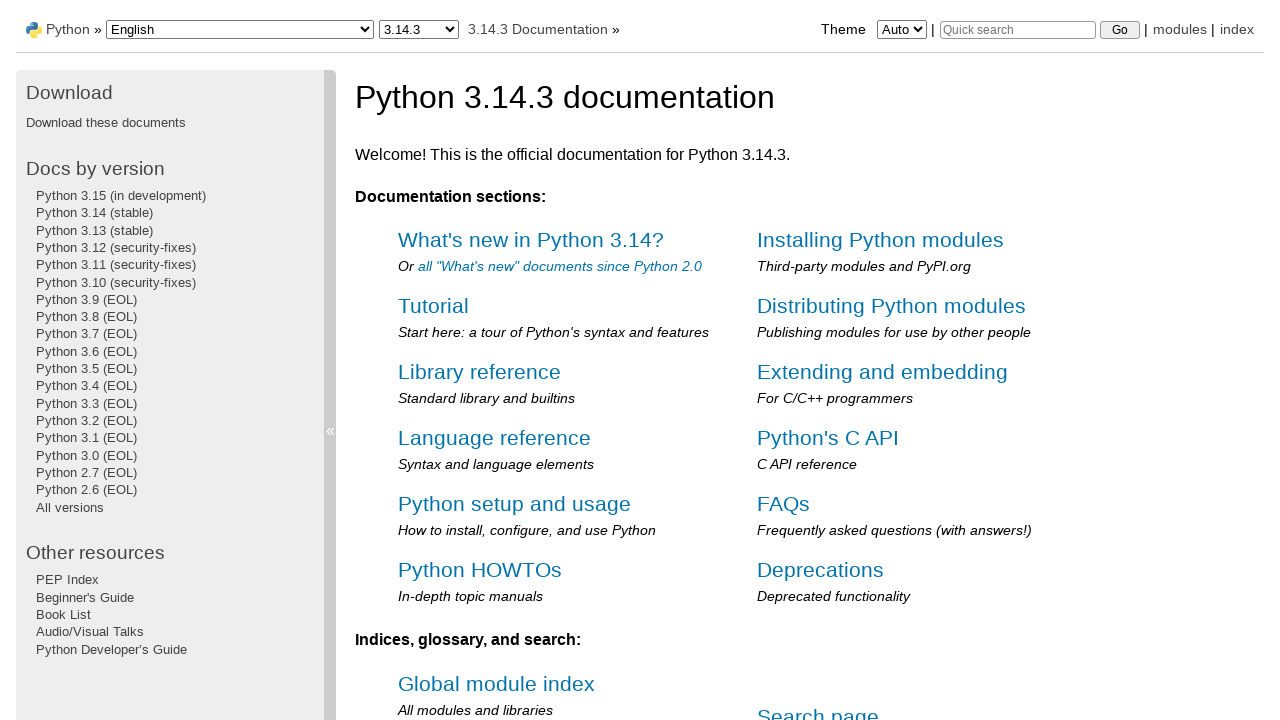

Navigated to Python 3 tutorial index page
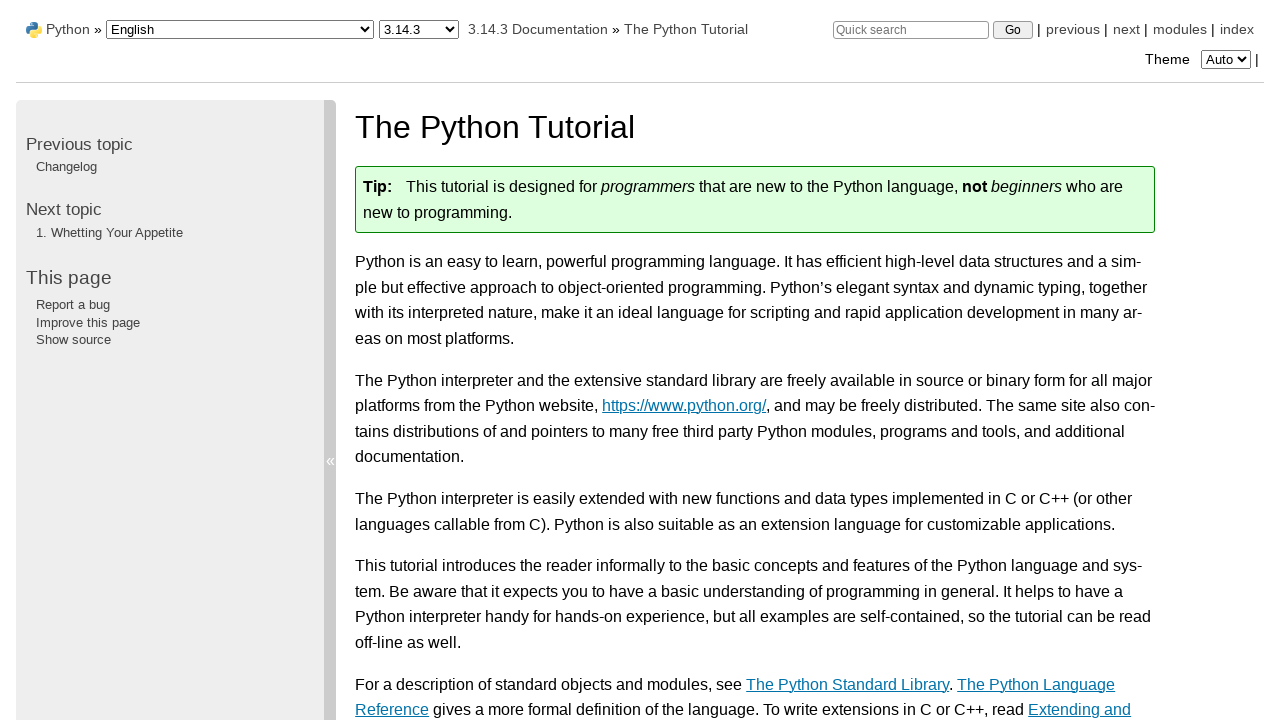

Python 3 tutorial index page loaded
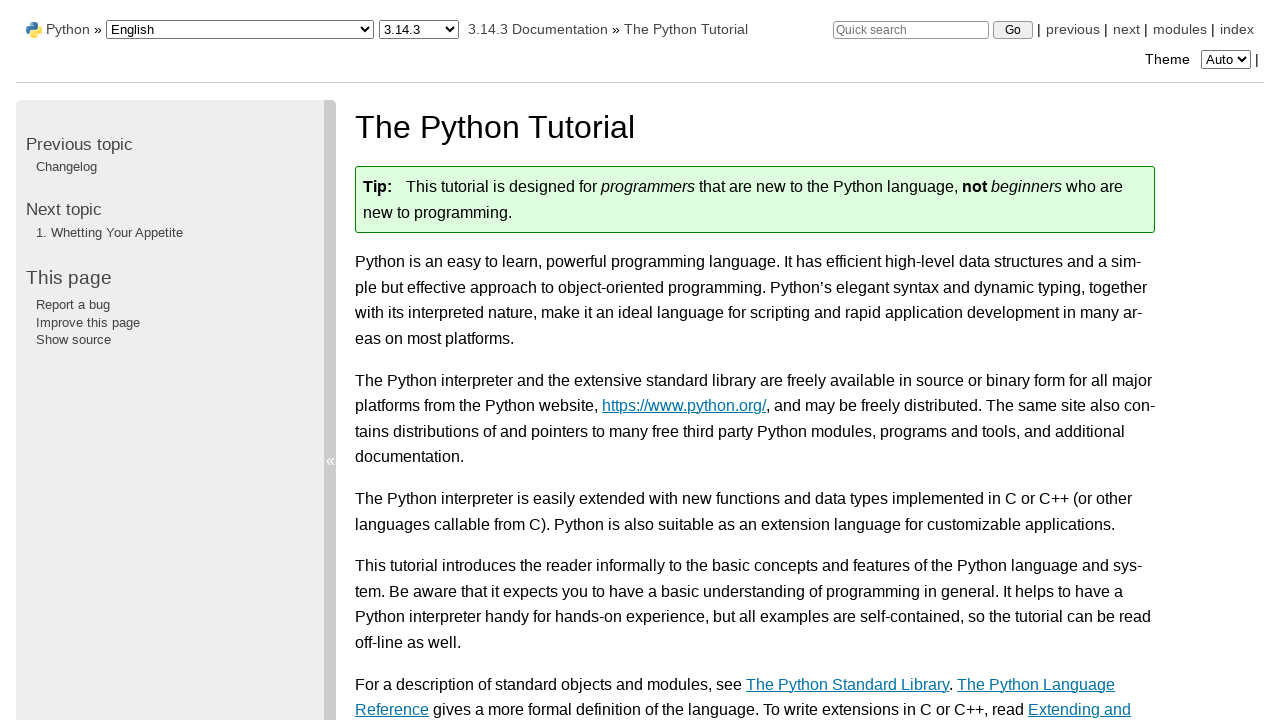

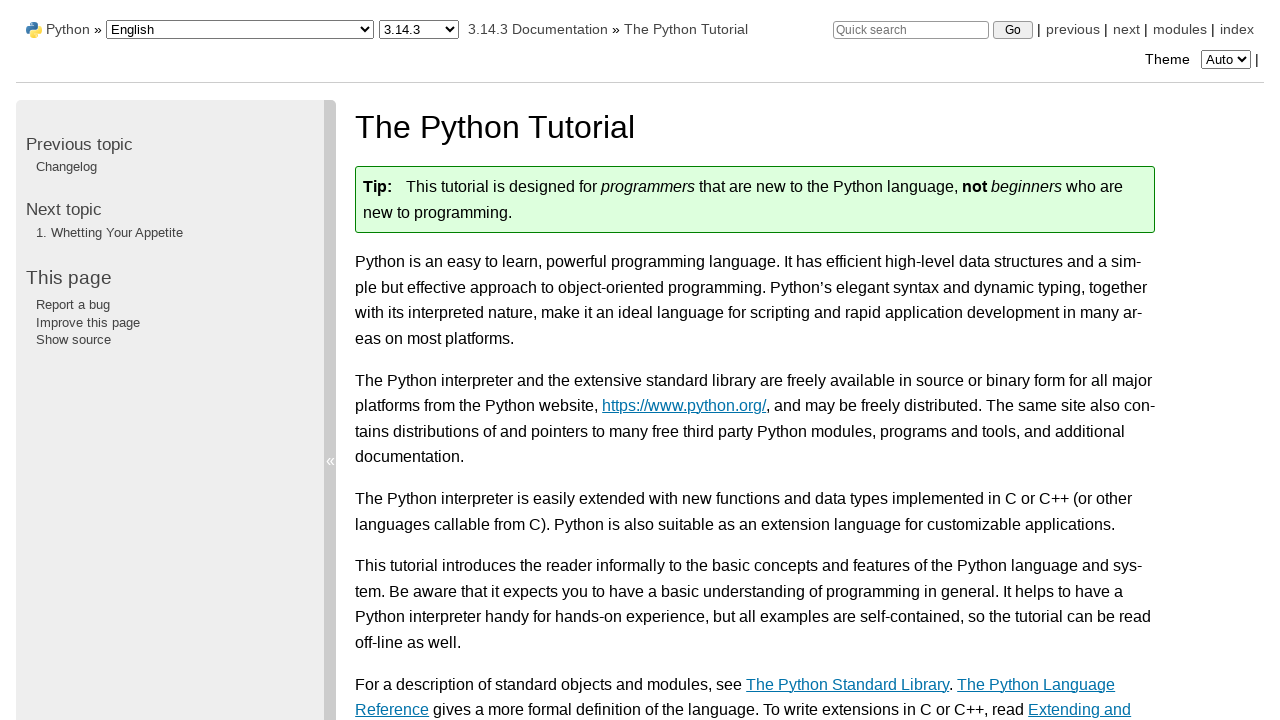